Tests navigation by clicking A/B Testing link, verifying the page title, then navigating back to home page and verifying its title

Starting URL: https://practice.cydeo.com

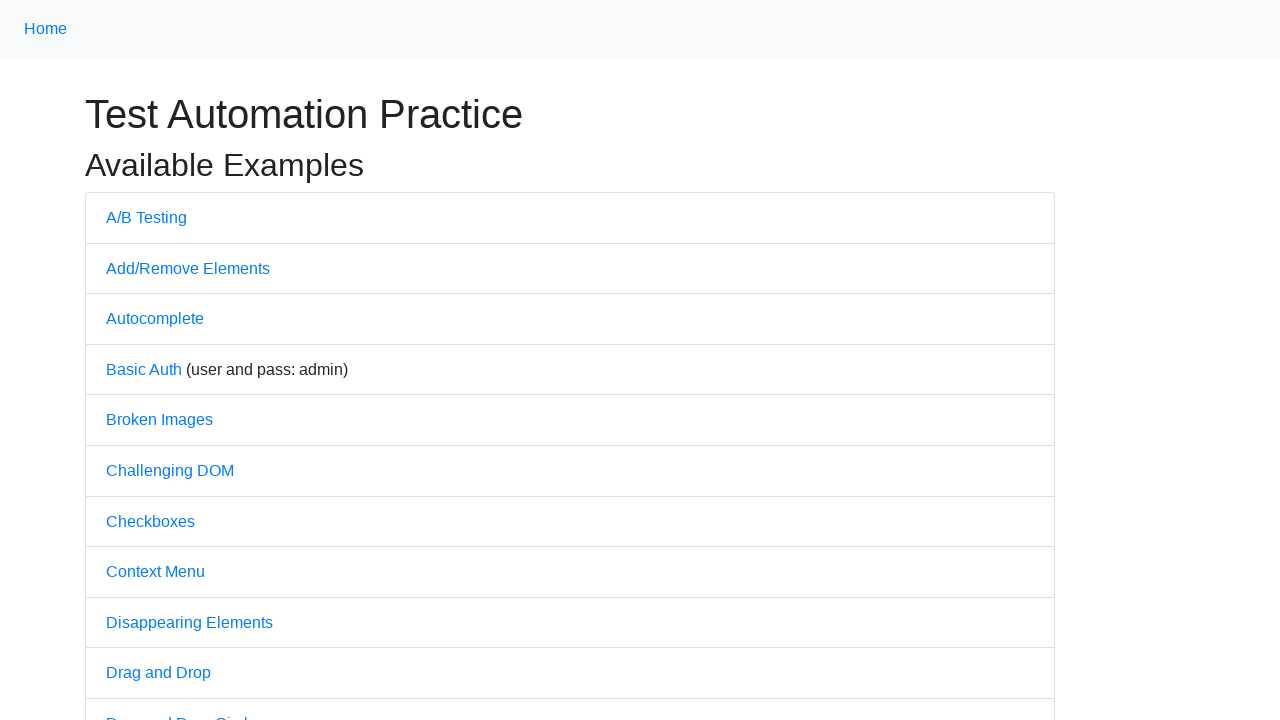

Clicked on A/B Testing link at (146, 217) on text=A/B Testing
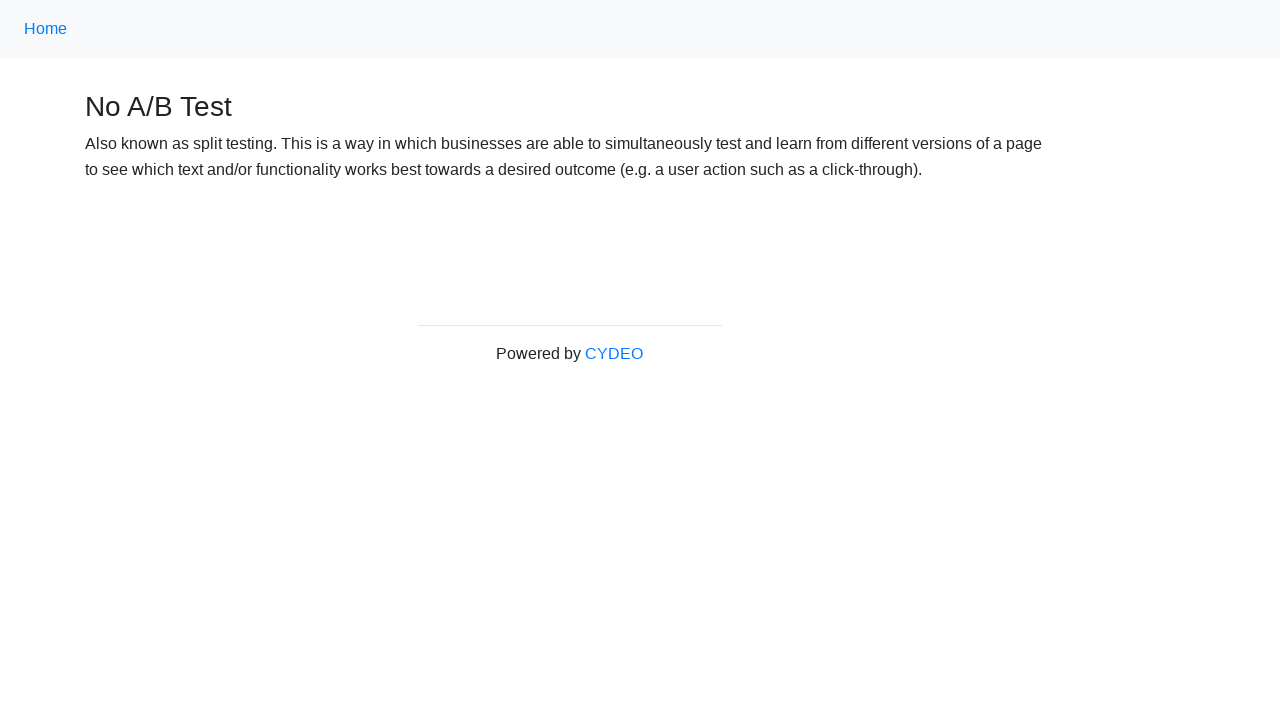

Verified A/B Testing page title is 'No A/B Test'
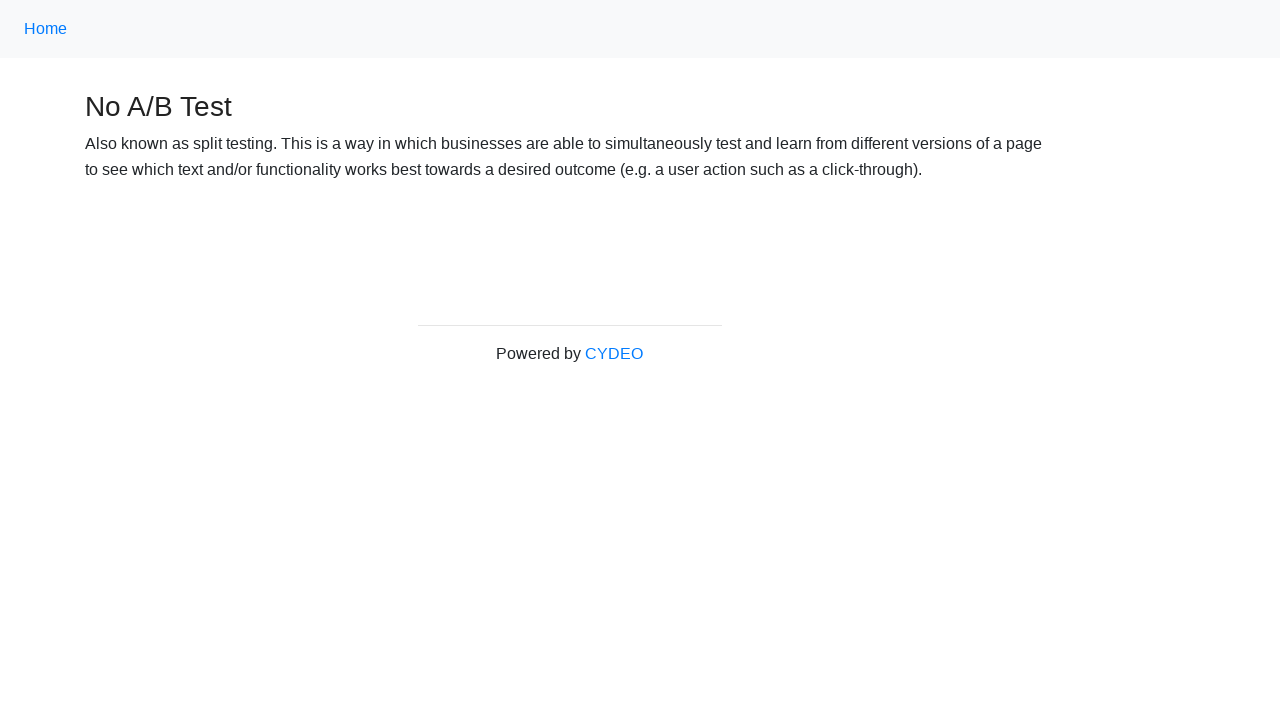

Navigated back to home page
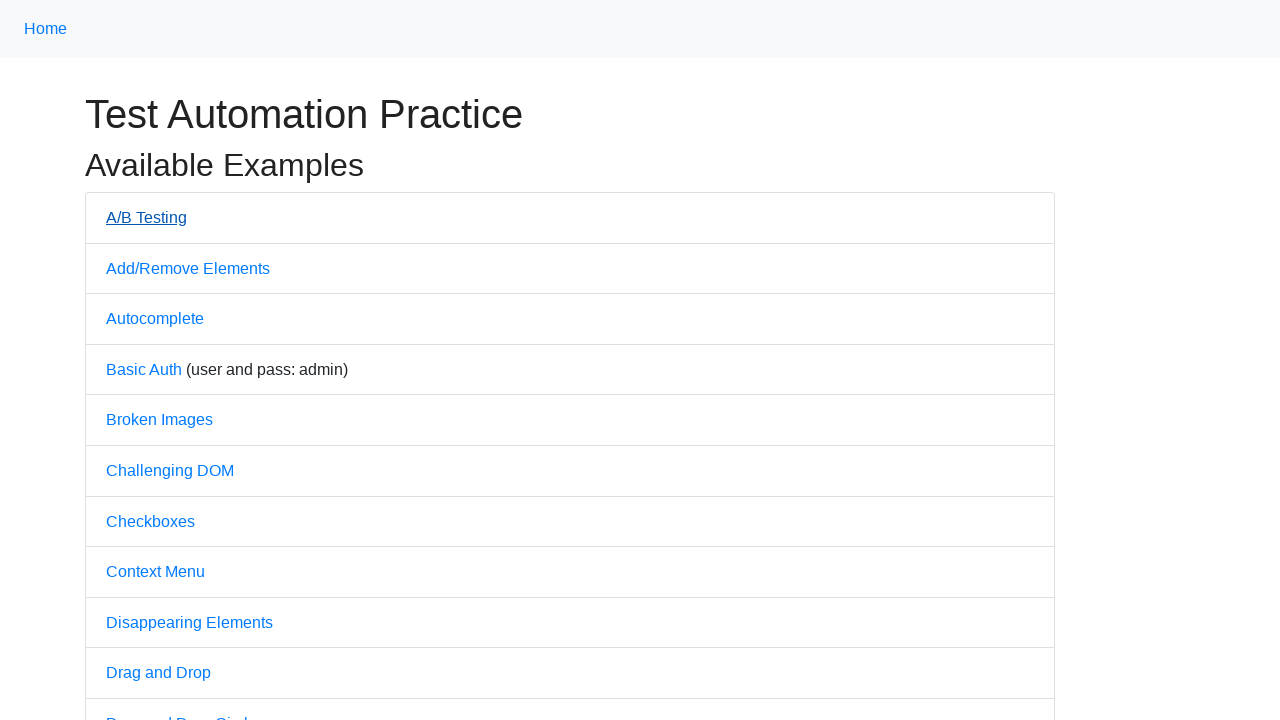

Verified home page title is 'Practice'
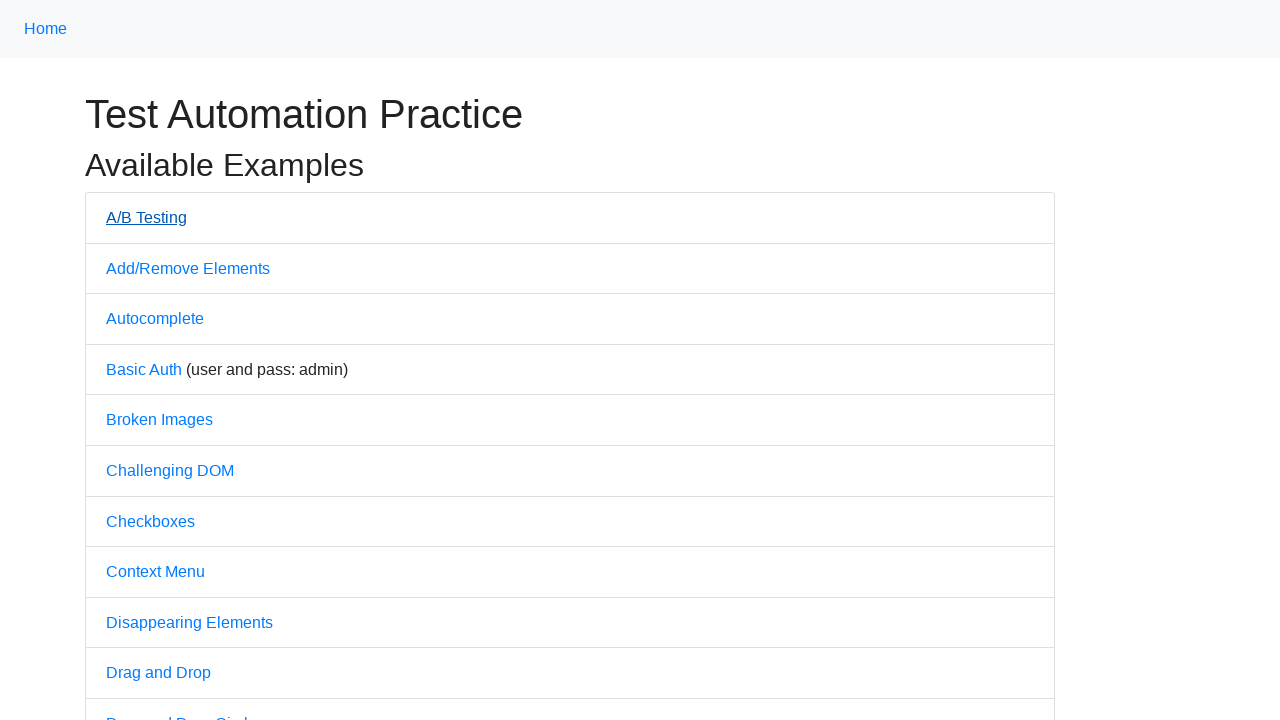

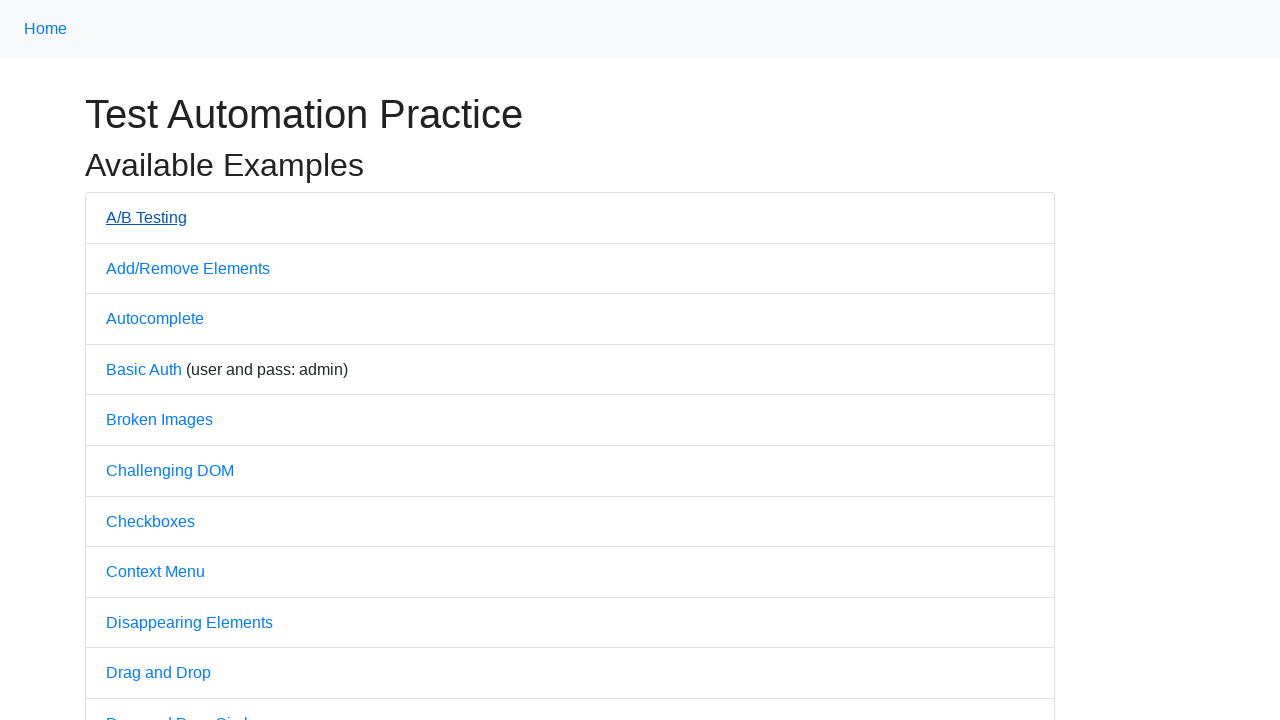